Tests form submission on W3Schools TryIt editor by switching to an iframe, filling first and last name fields, and submitting the form

Starting URL: https://www.w3schools.com/html/tryit.asp?filename=tryhtml_form_submit

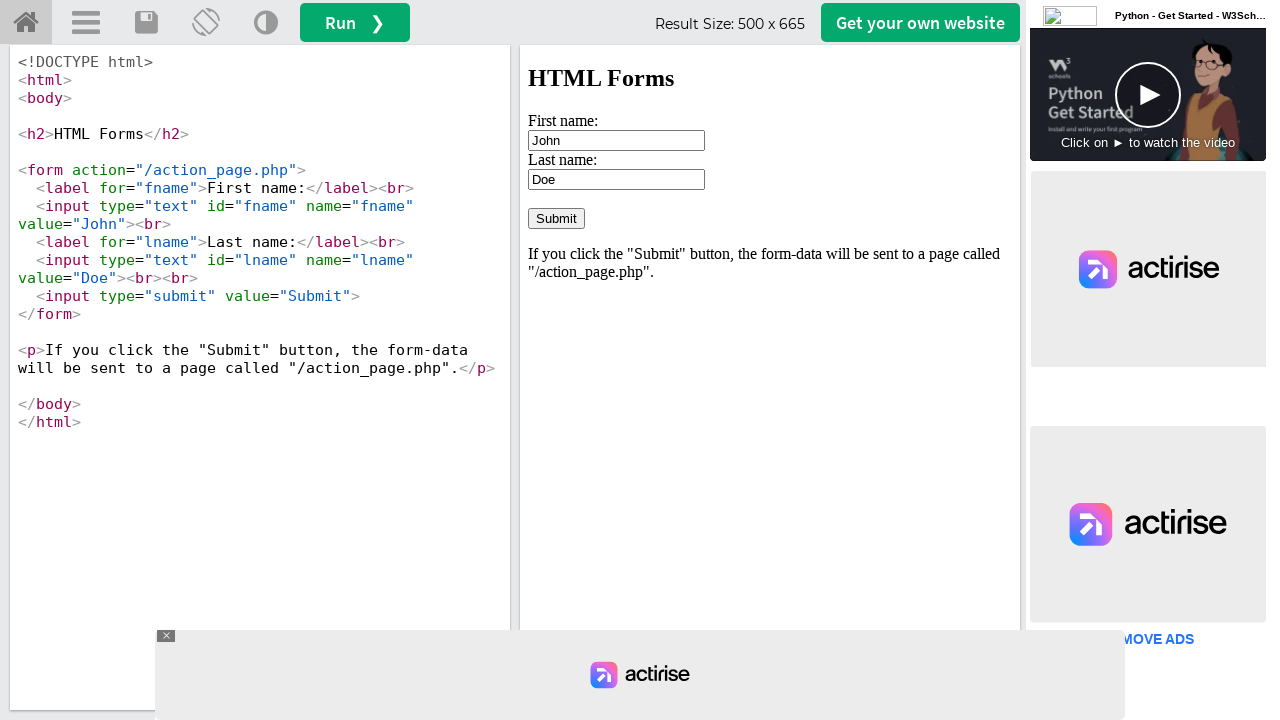

Waited for iframe to load in iframecontainer
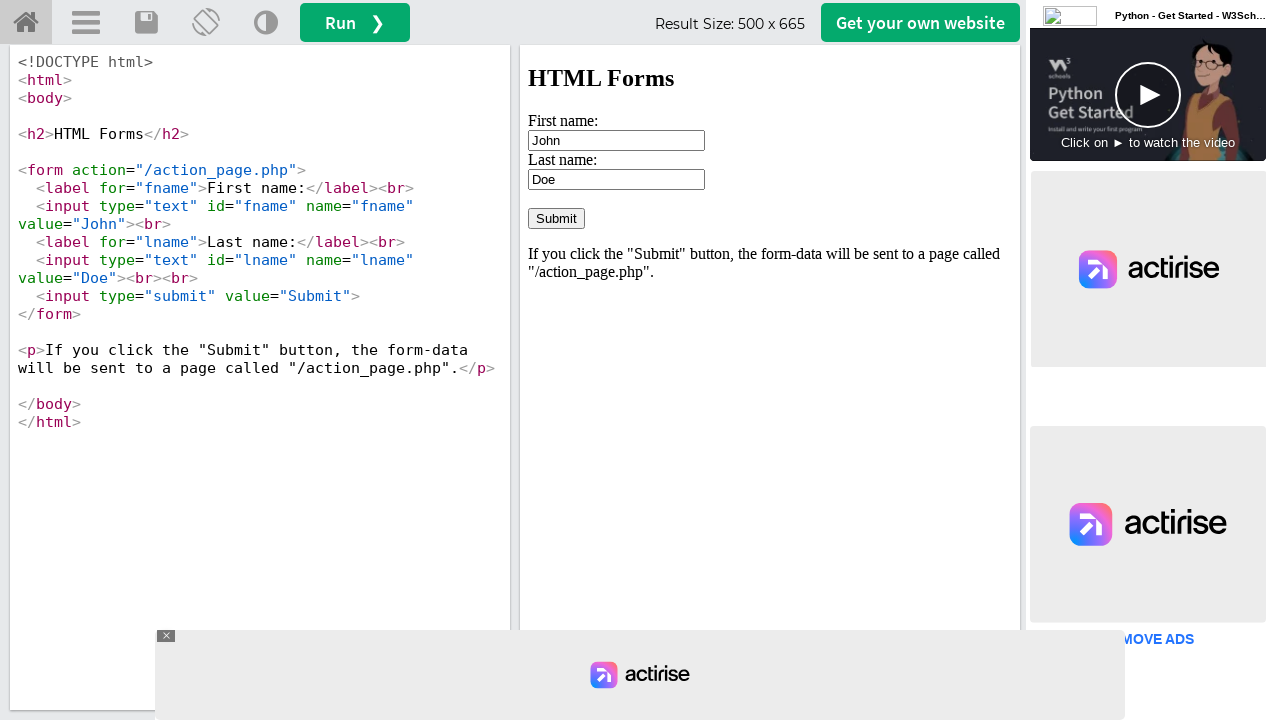

Located and switched to iframeResult iframe
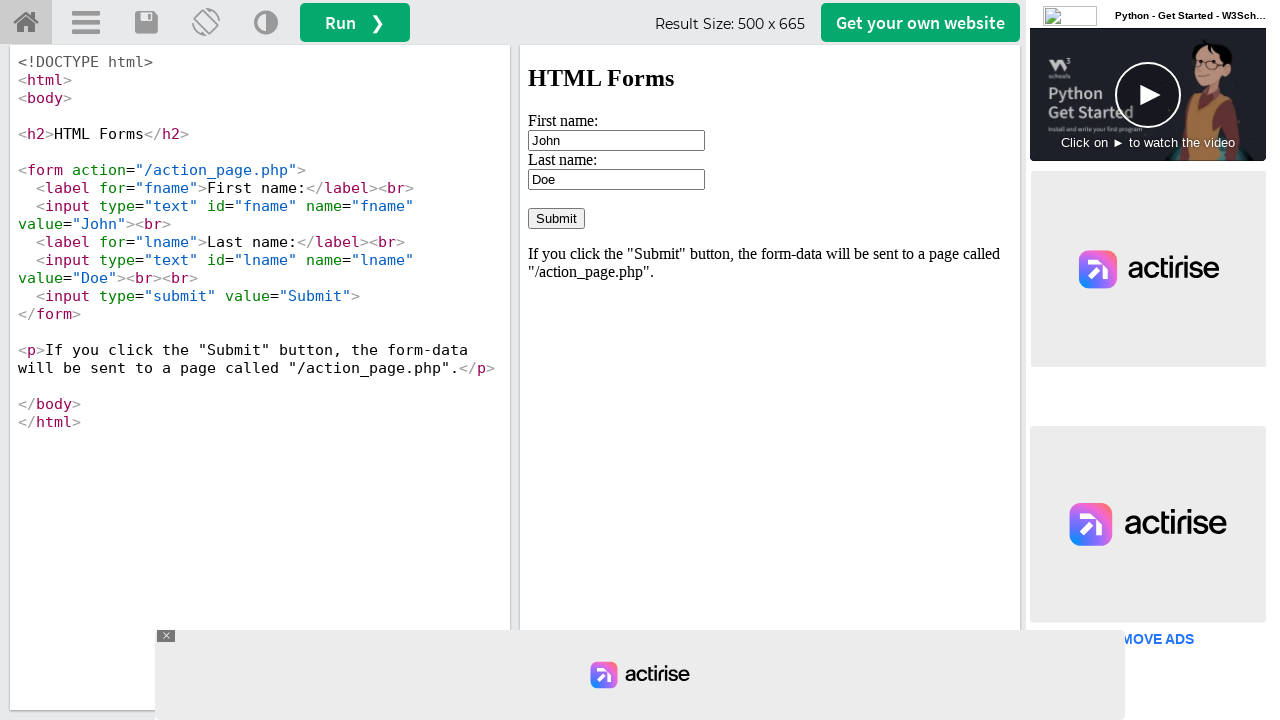

Cleared first name field on #iframeResult >> internal:control=enter-frame >> #fname
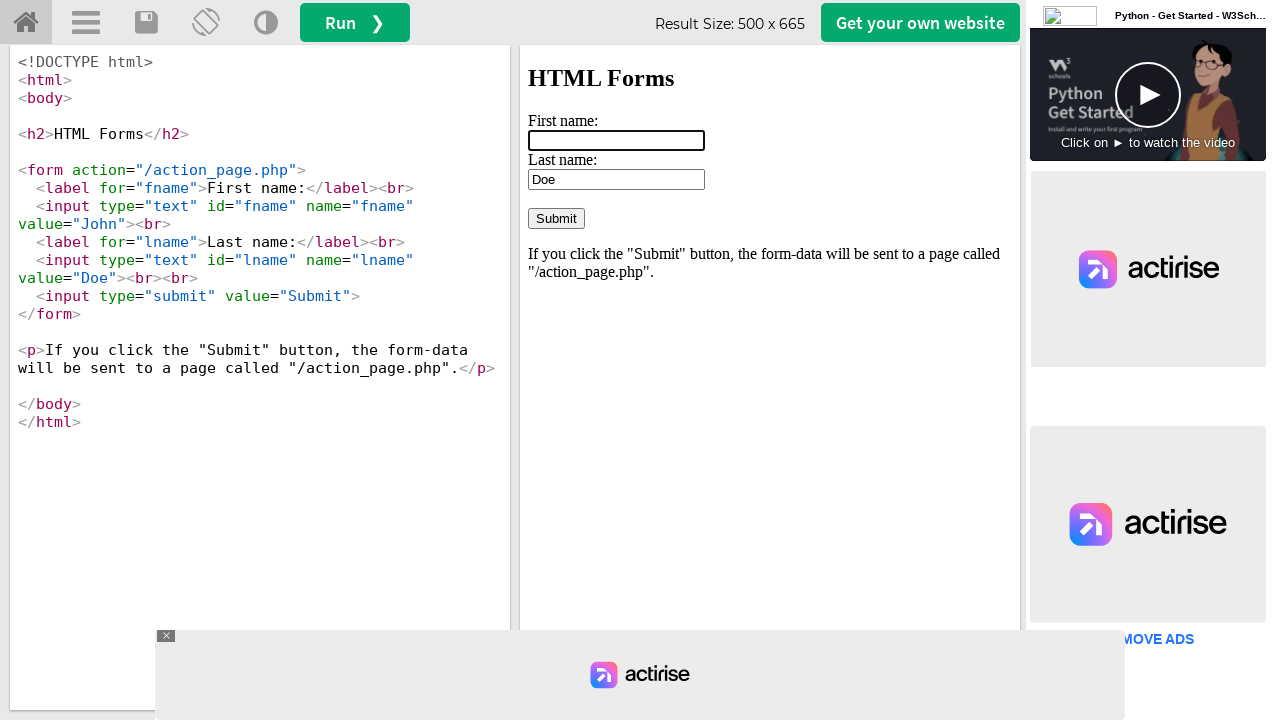

Filled first name field with 'Abdul' on #iframeResult >> internal:control=enter-frame >> #fname
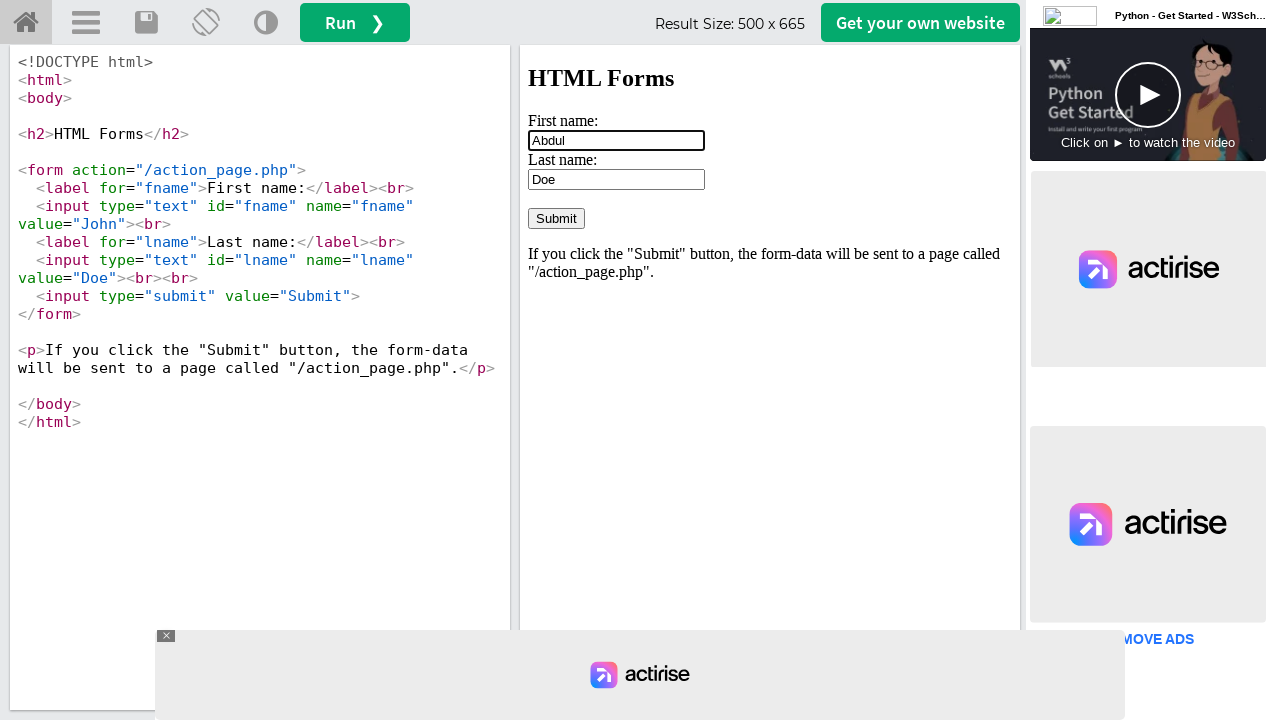

Cleared last name field on #iframeResult >> internal:control=enter-frame >> #lname
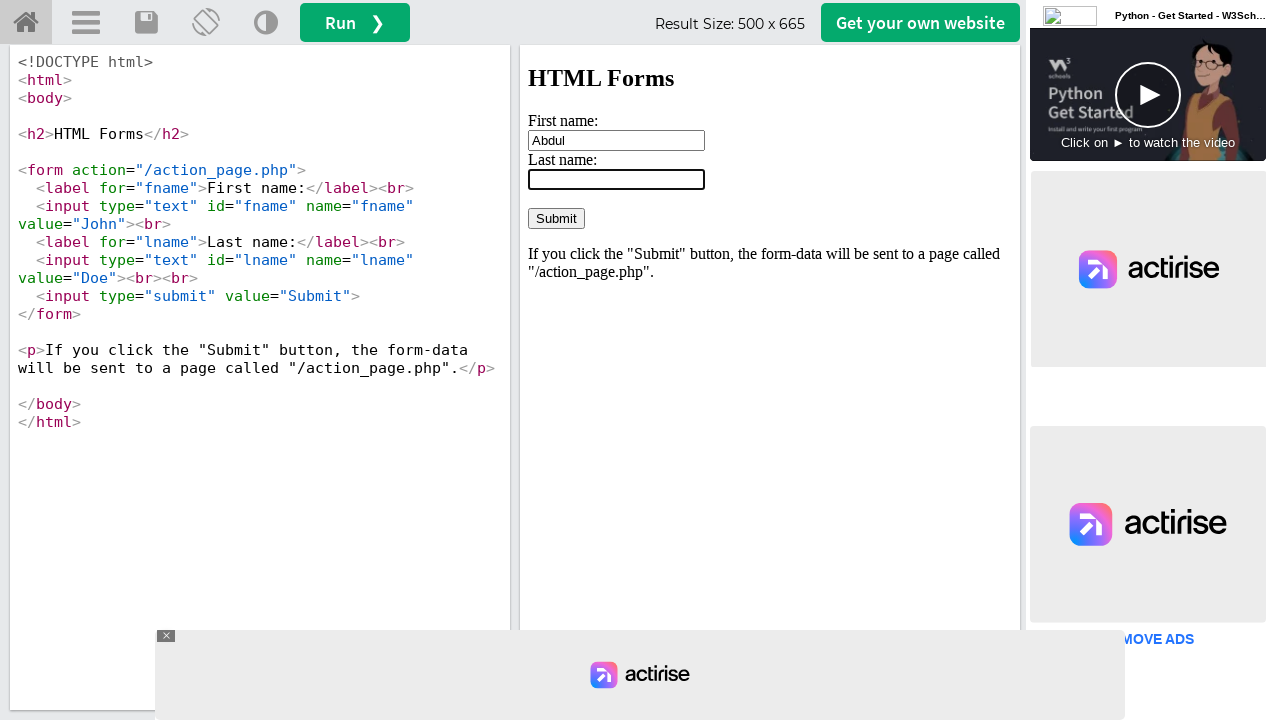

Filled last name field with 'kalam sir' on #iframeResult >> internal:control=enter-frame >> #lname
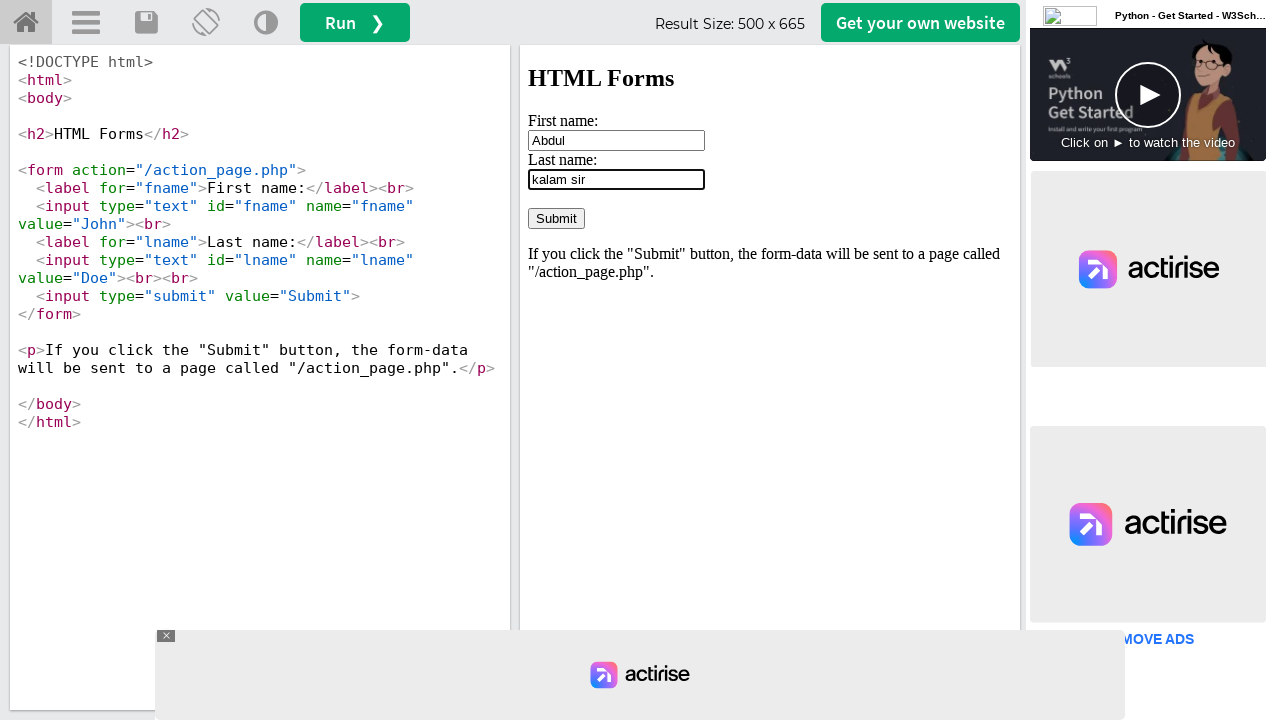

Clicked Submit button to submit the form at (556, 218) on #iframeResult >> internal:control=enter-frame >> input[value='Submit']
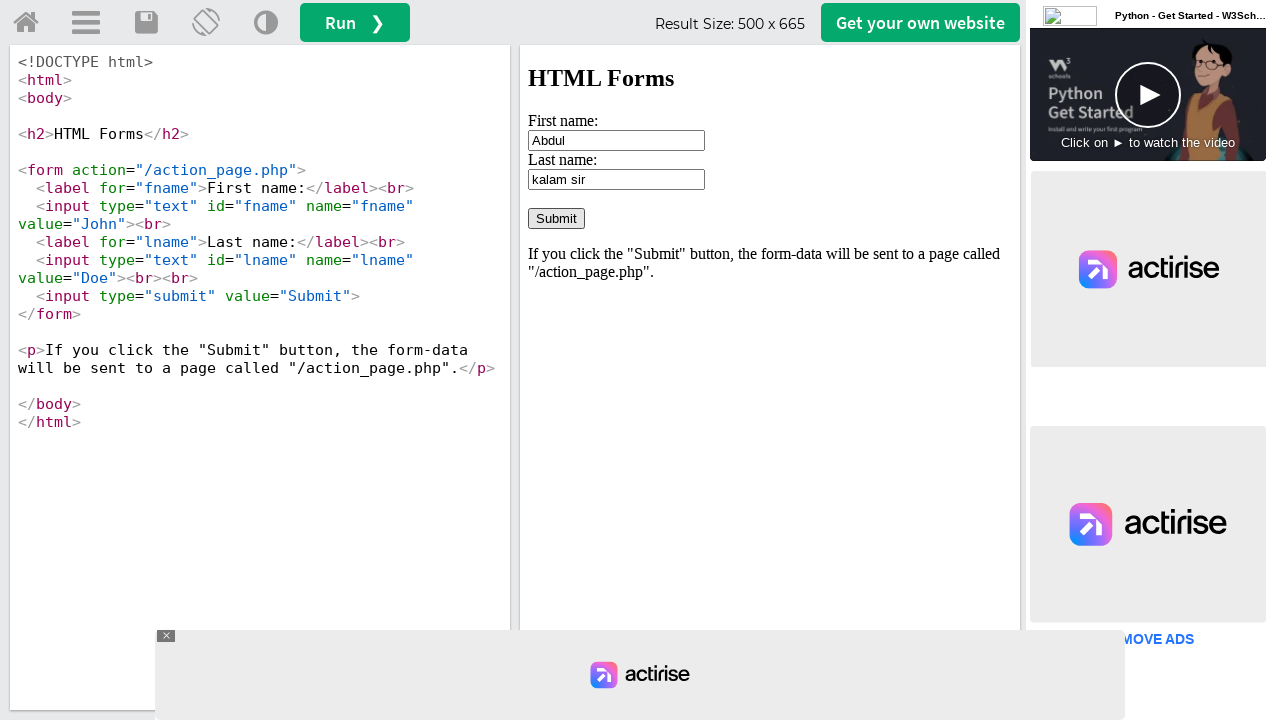

Waited 2000ms for form submission to complete
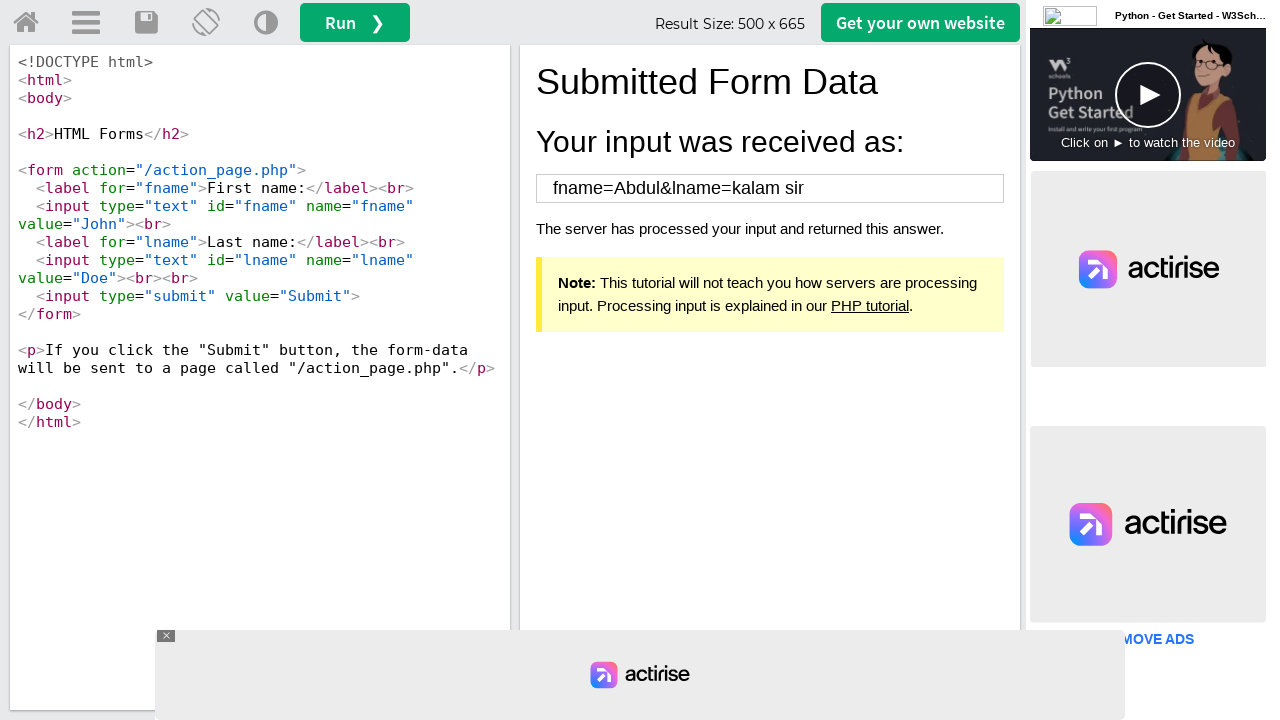

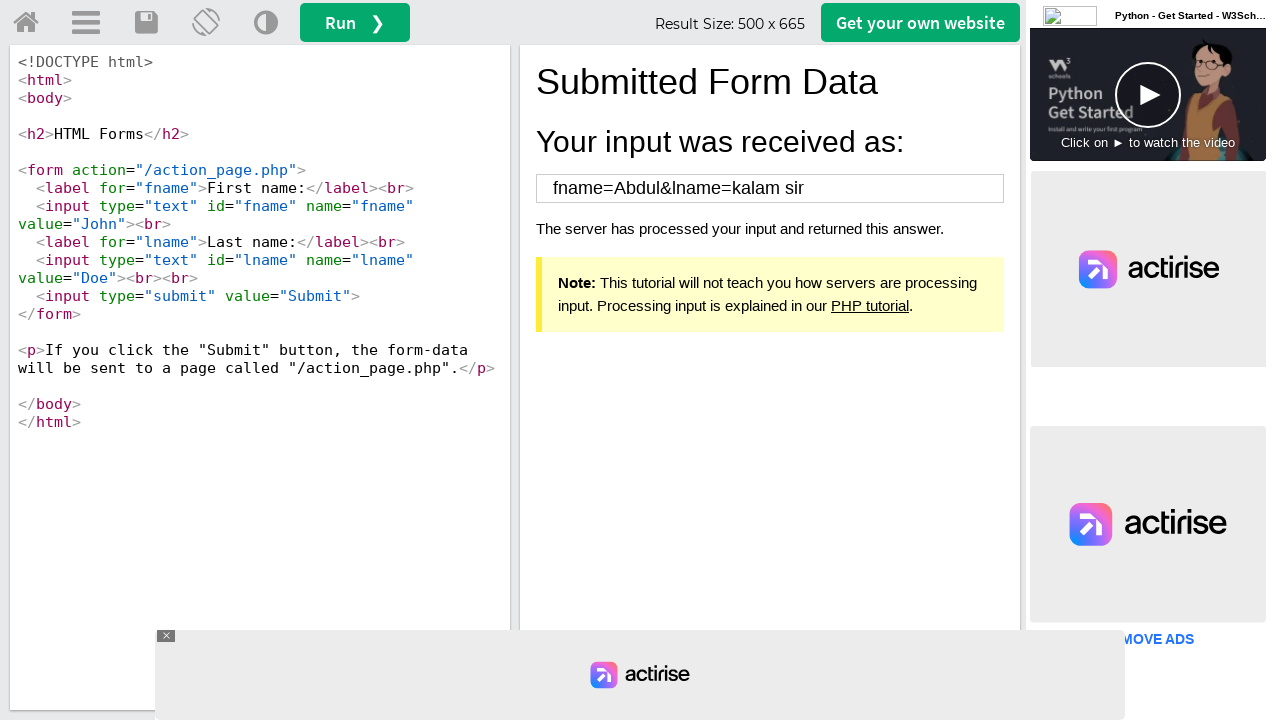